Tests selecting from a dropdown list using Selenium's Select helper class to choose an option by visible text, then verifying the selection was successful.

Starting URL: http://the-internet.herokuapp.com/dropdown

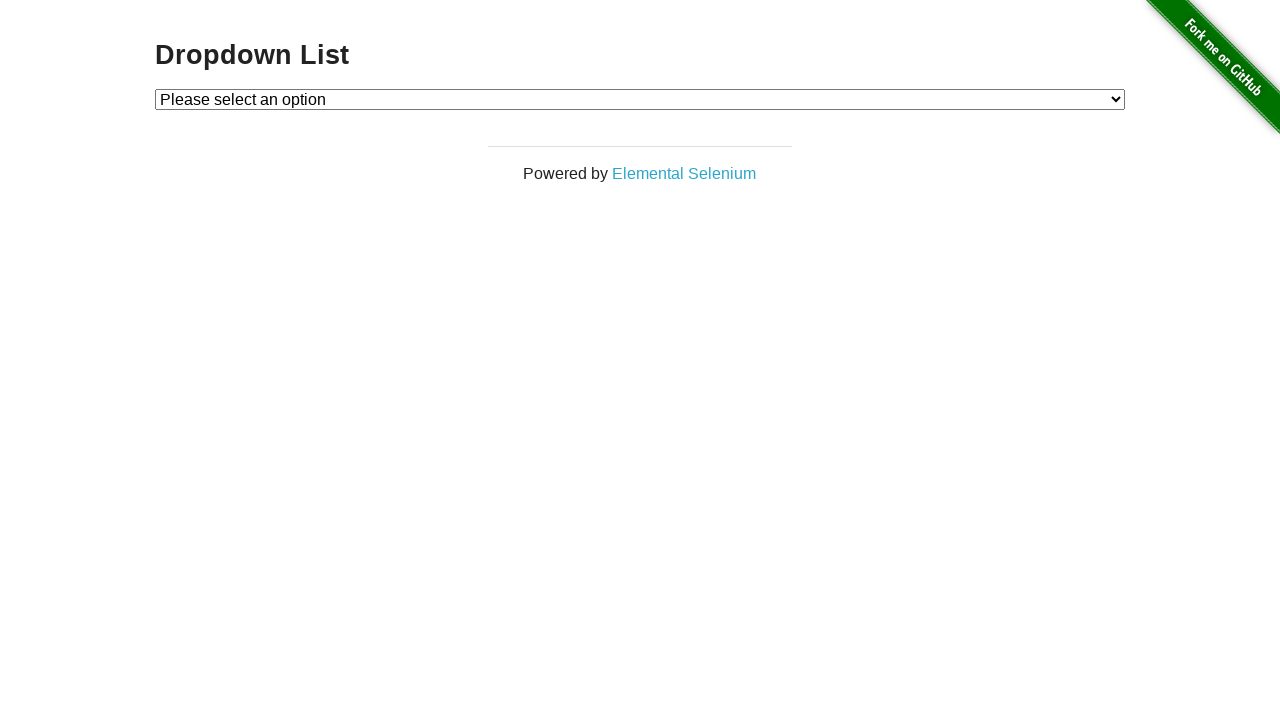

Navigated to dropdown example page
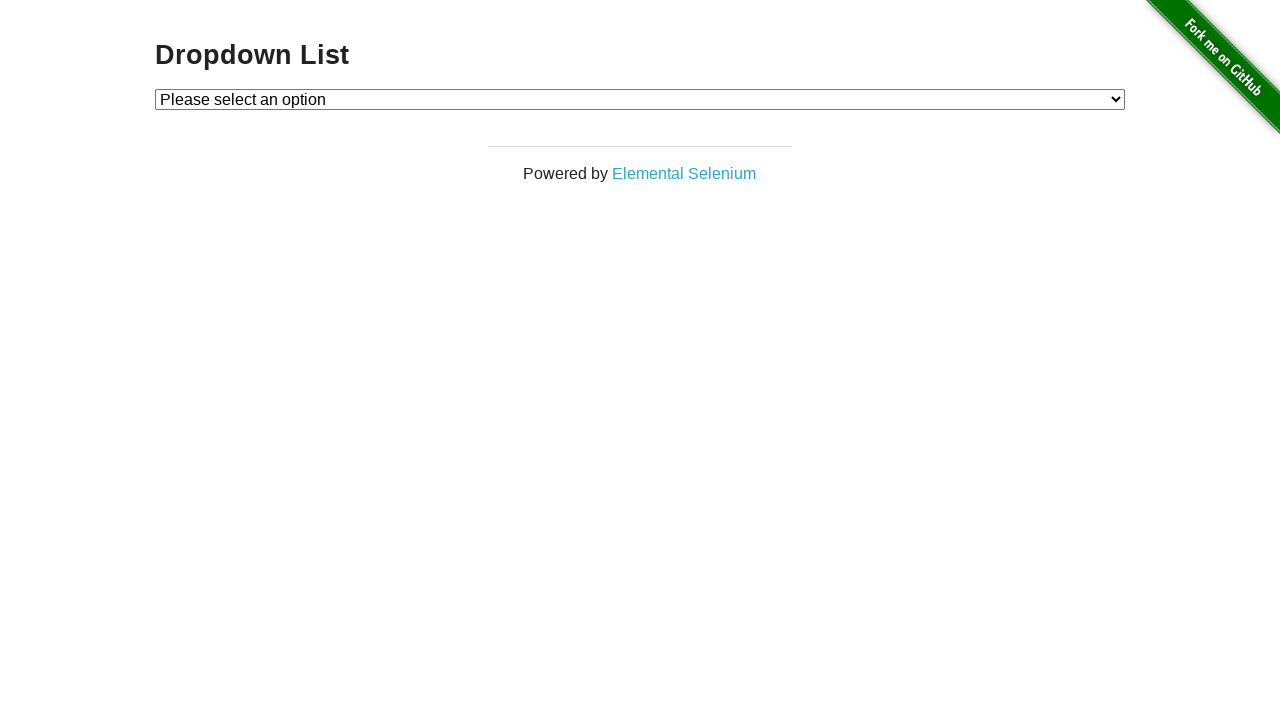

Selected 'Option 1' from dropdown using label on #dropdown
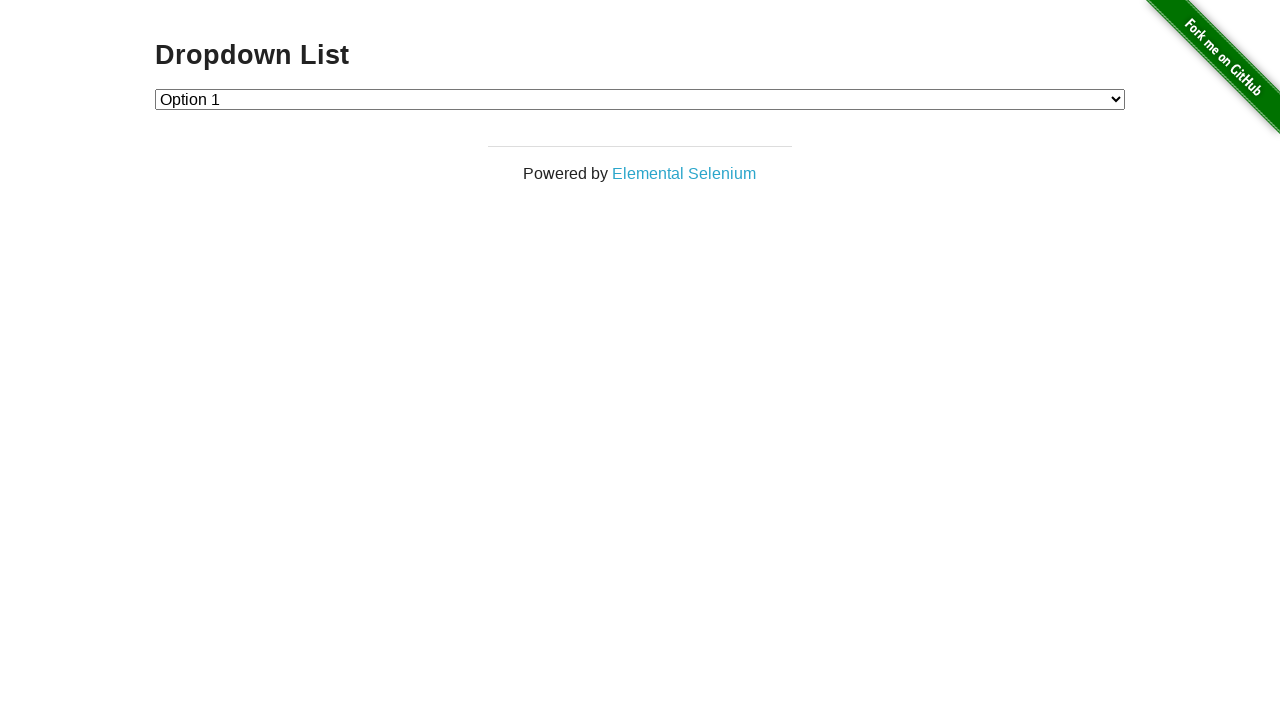

Retrieved selected option text from dropdown
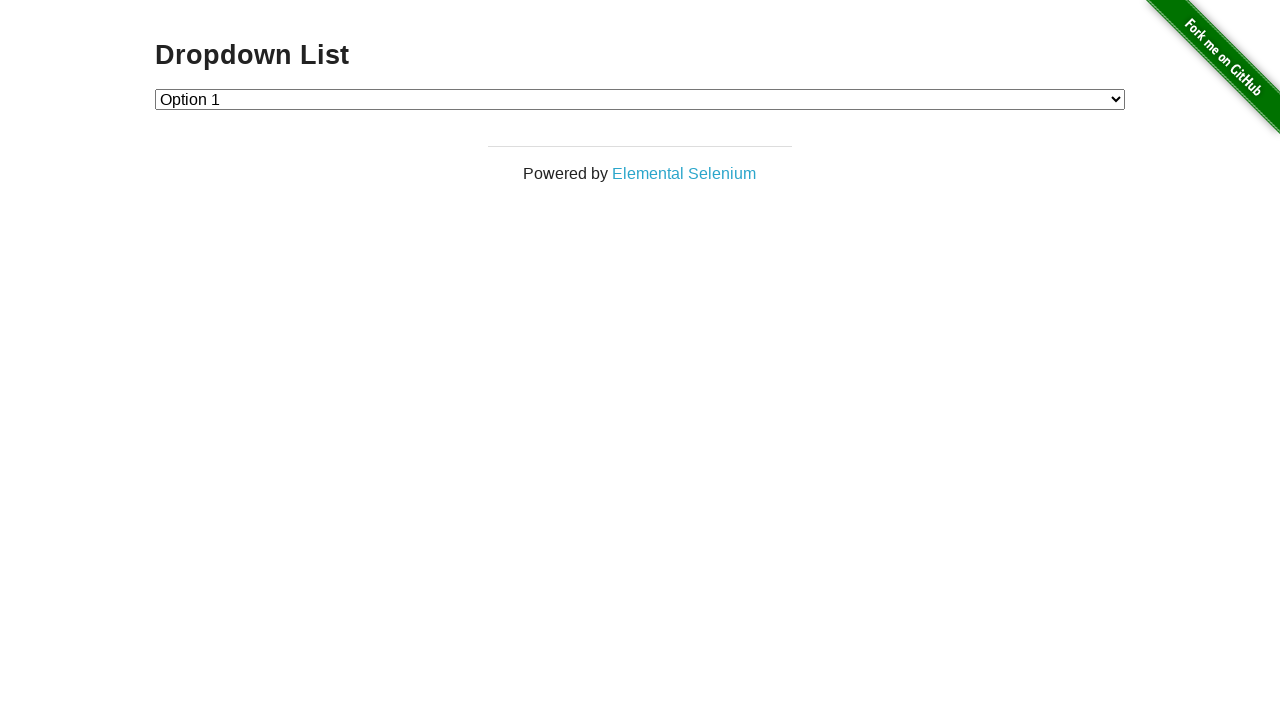

Verified that 'Option 1' was correctly selected
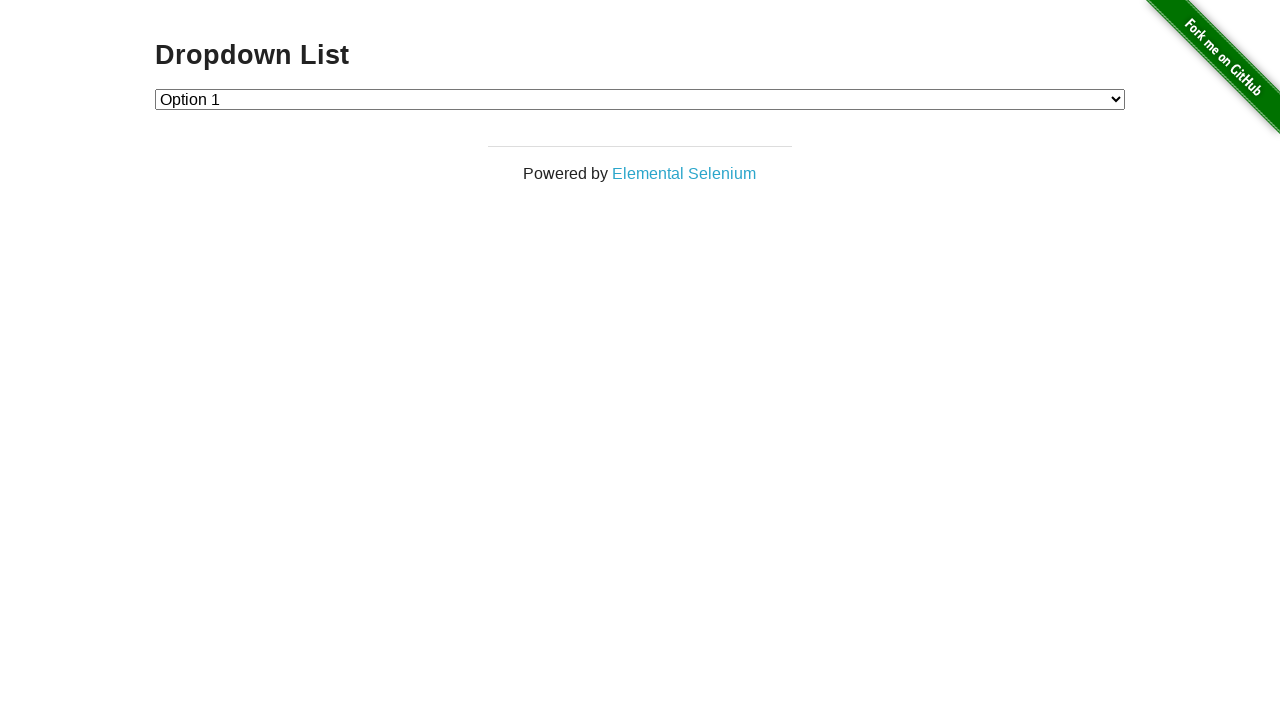

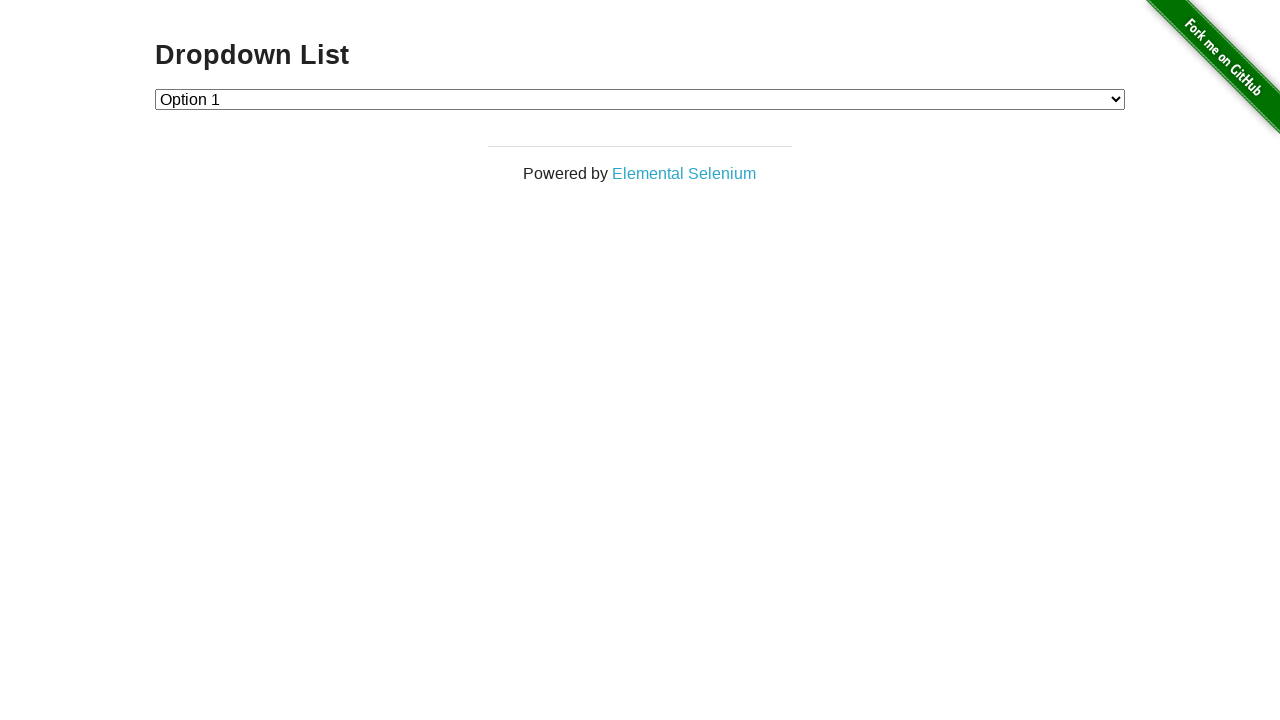